Tests mouse interaction functionality on Selenium's demo page by finding and interacting with a clickable element, and retrieving element properties like id, tag name, and text.

Starting URL: https://www.selenium.dev/selenium/web/mouse_interaction.html

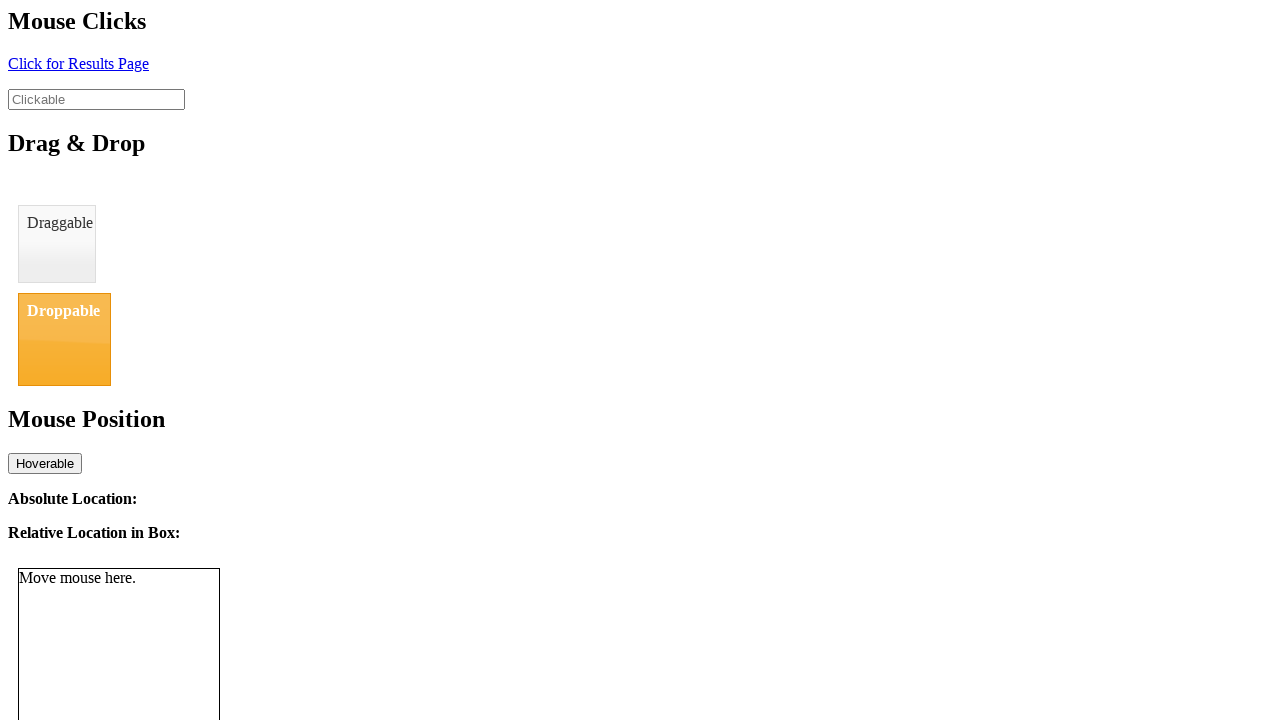

Located clickable element with id 'click'
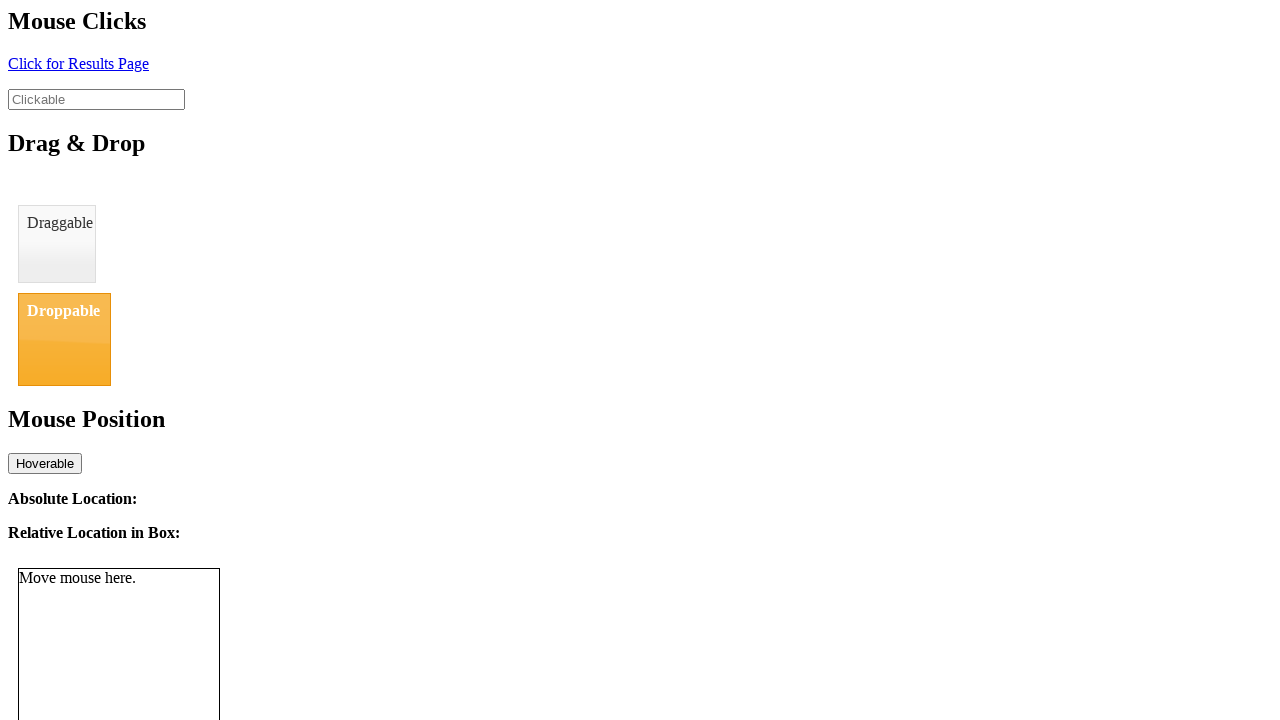

Clickable element became visible
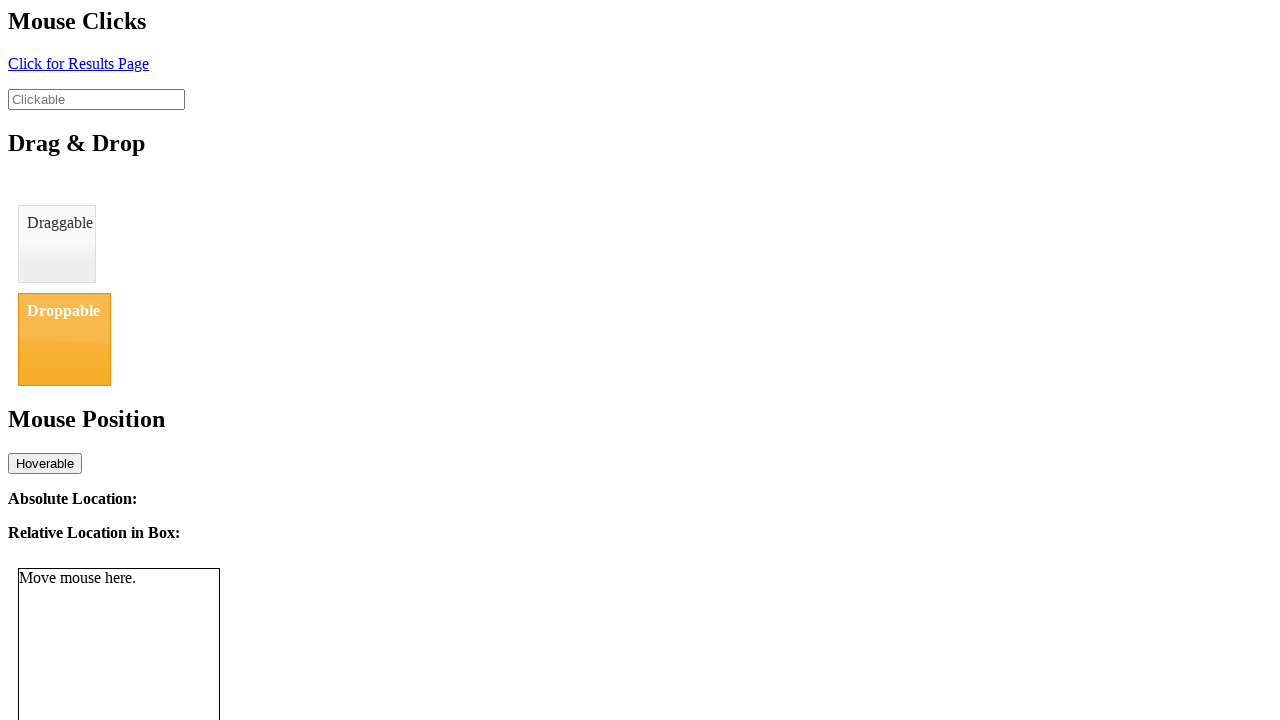

Clicked on the clickable element at (78, 63) on a#click
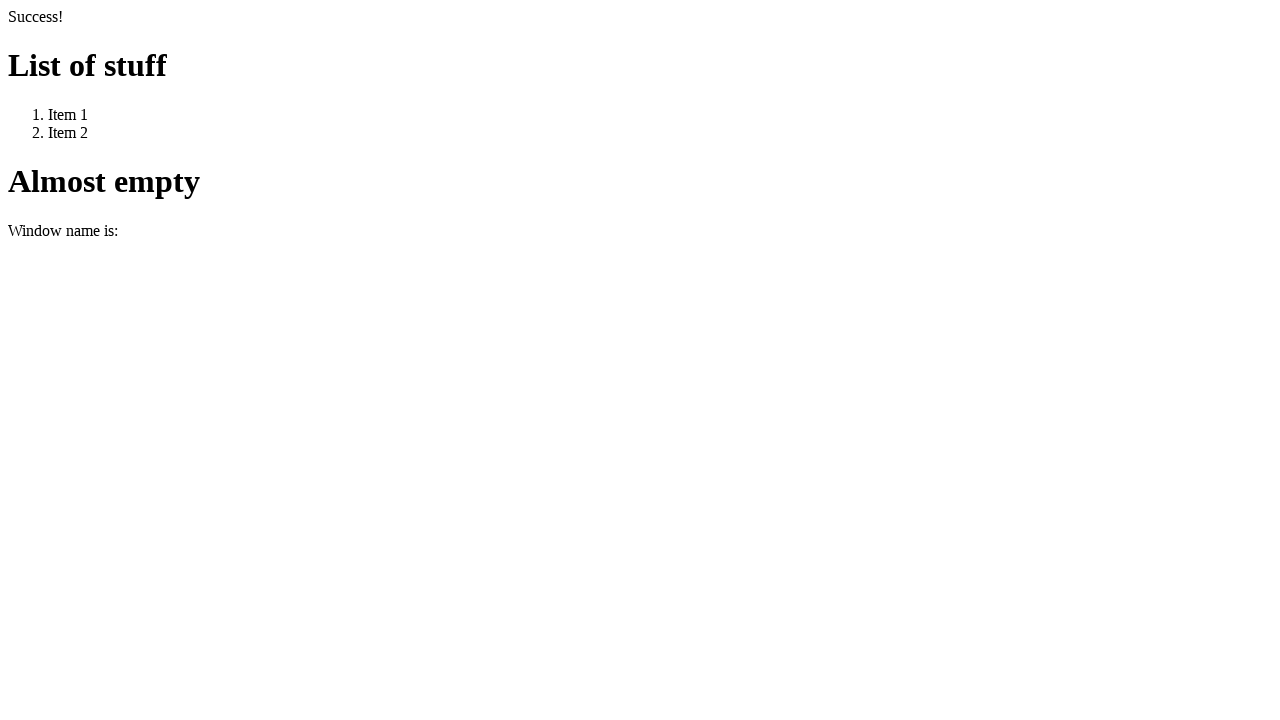

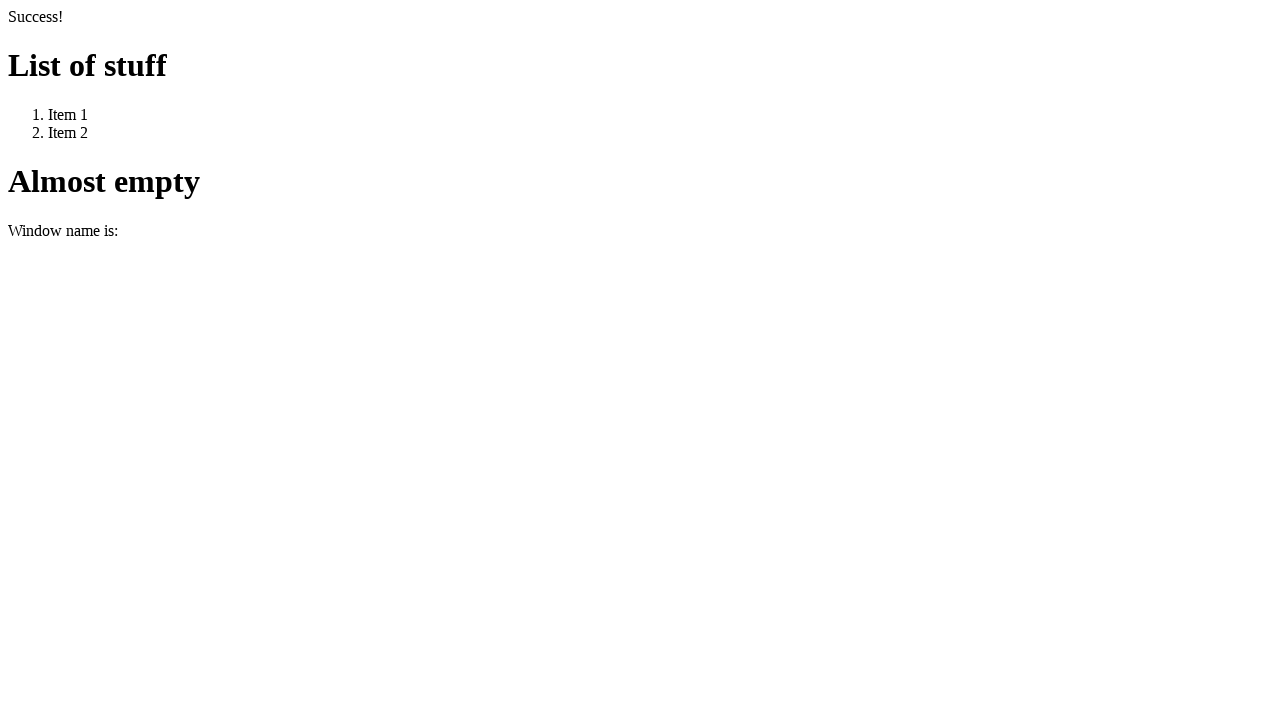